Tests radio button selection functionality on a registration form by selecting the Male gender option

Starting URL: https://demo.automationtesting.in/Register.html

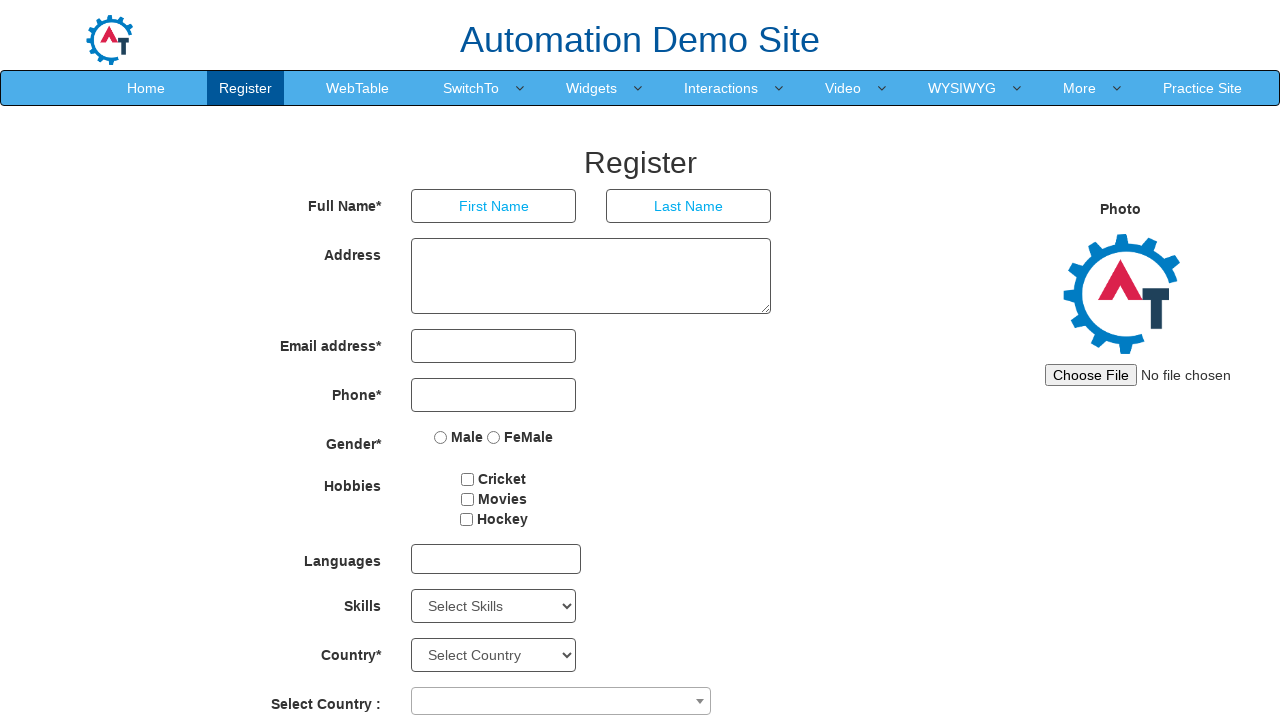

Navigated to registration form at https://demo.automationtesting.in/Register.html
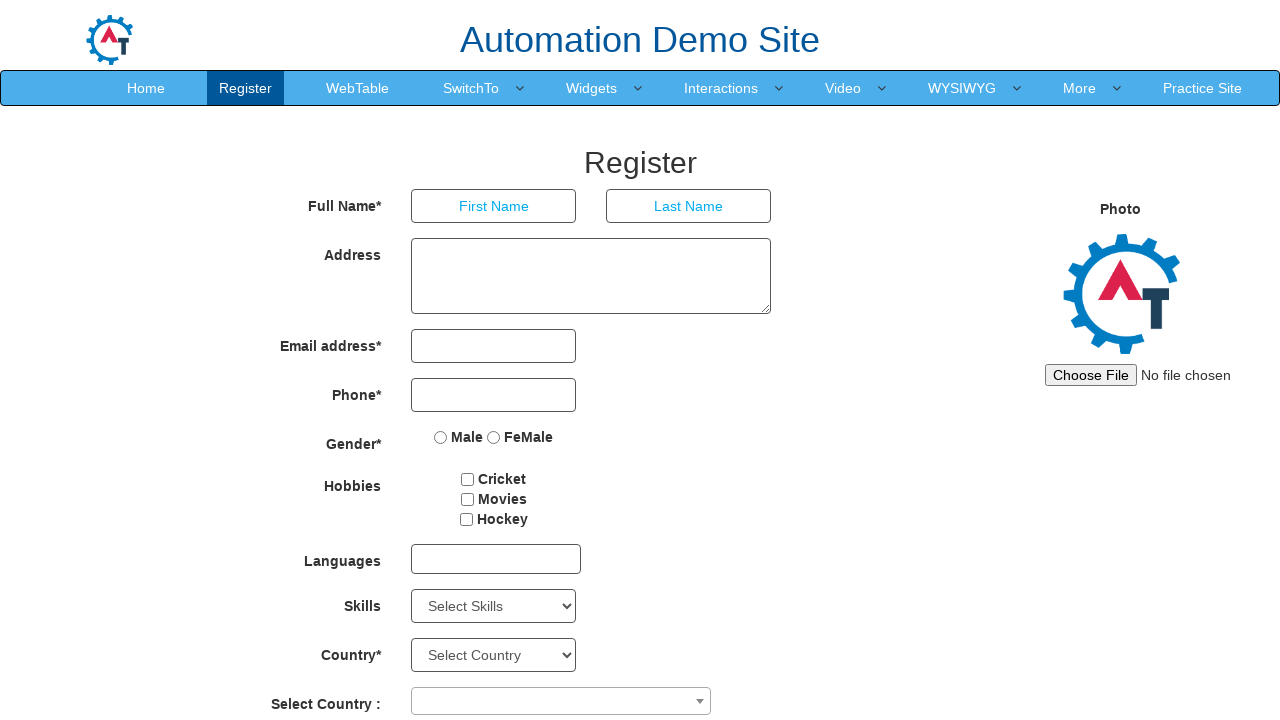

Clicked Male radio button to select gender option at (441, 437) on input[name='radiooptions'][value='Male']
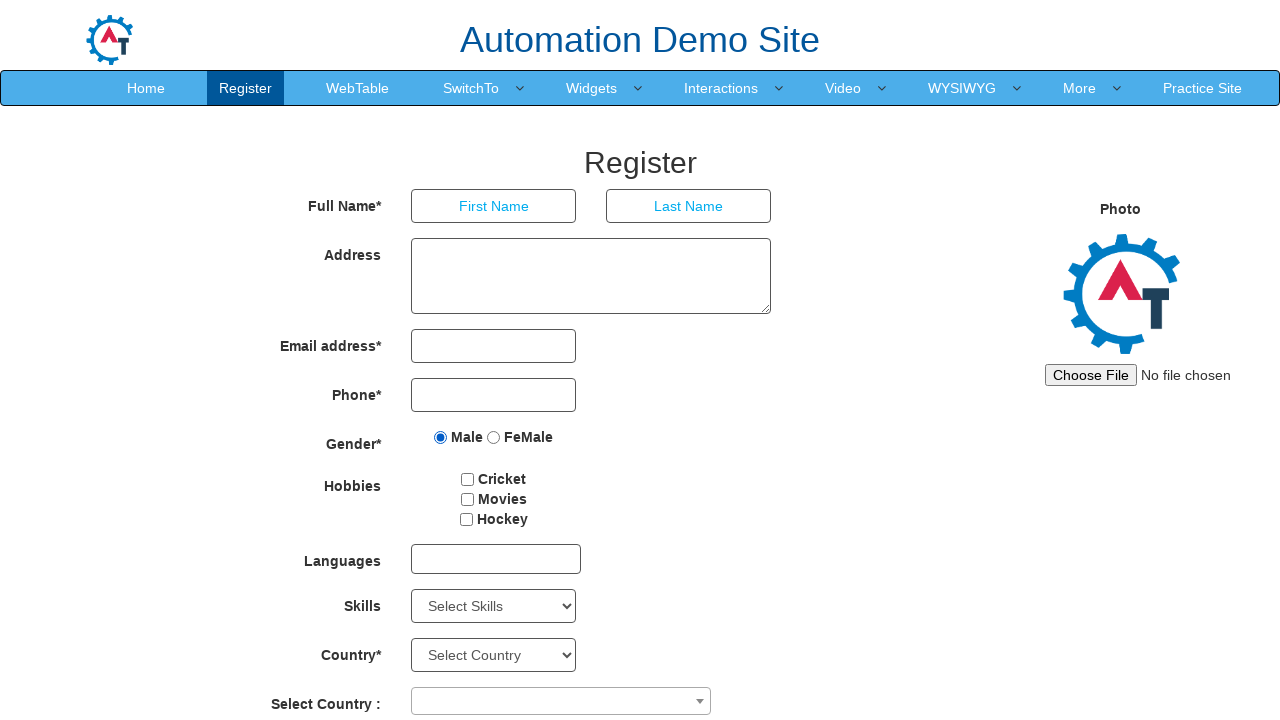

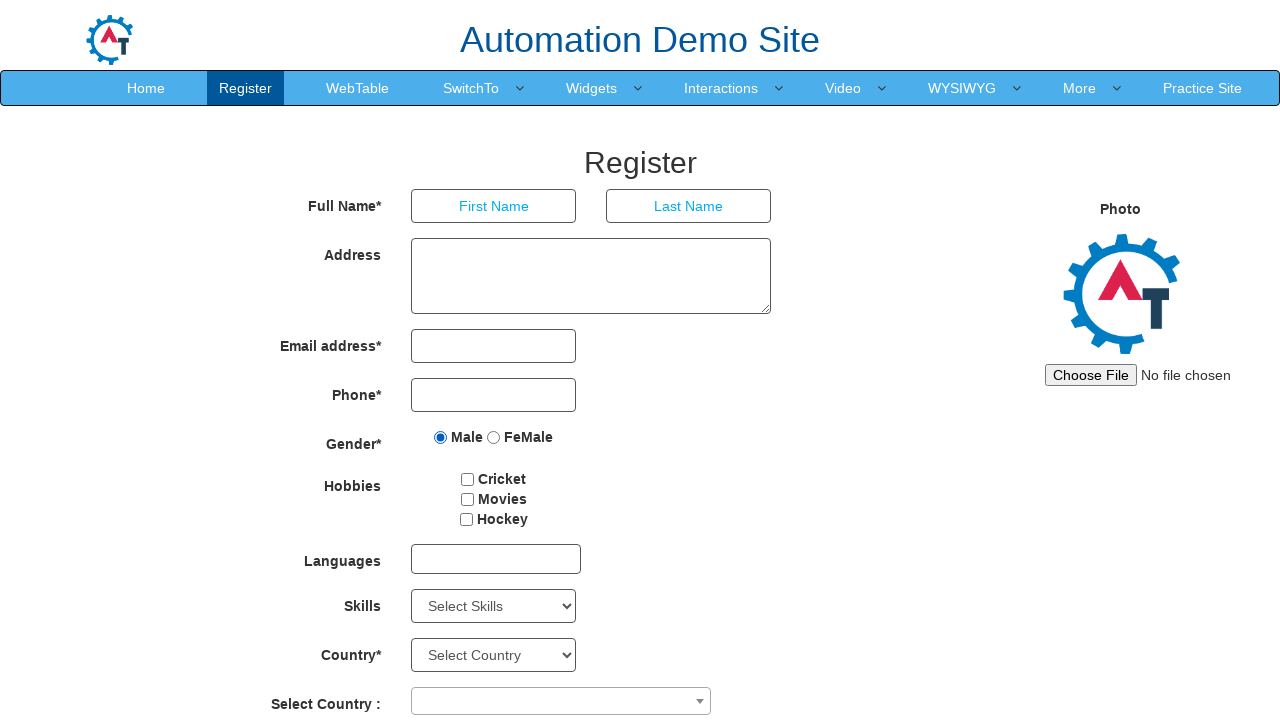